Tests editing a todo item by double-clicking, filling new text, and pressing Enter.

Starting URL: https://demo.playwright.dev/todomvc

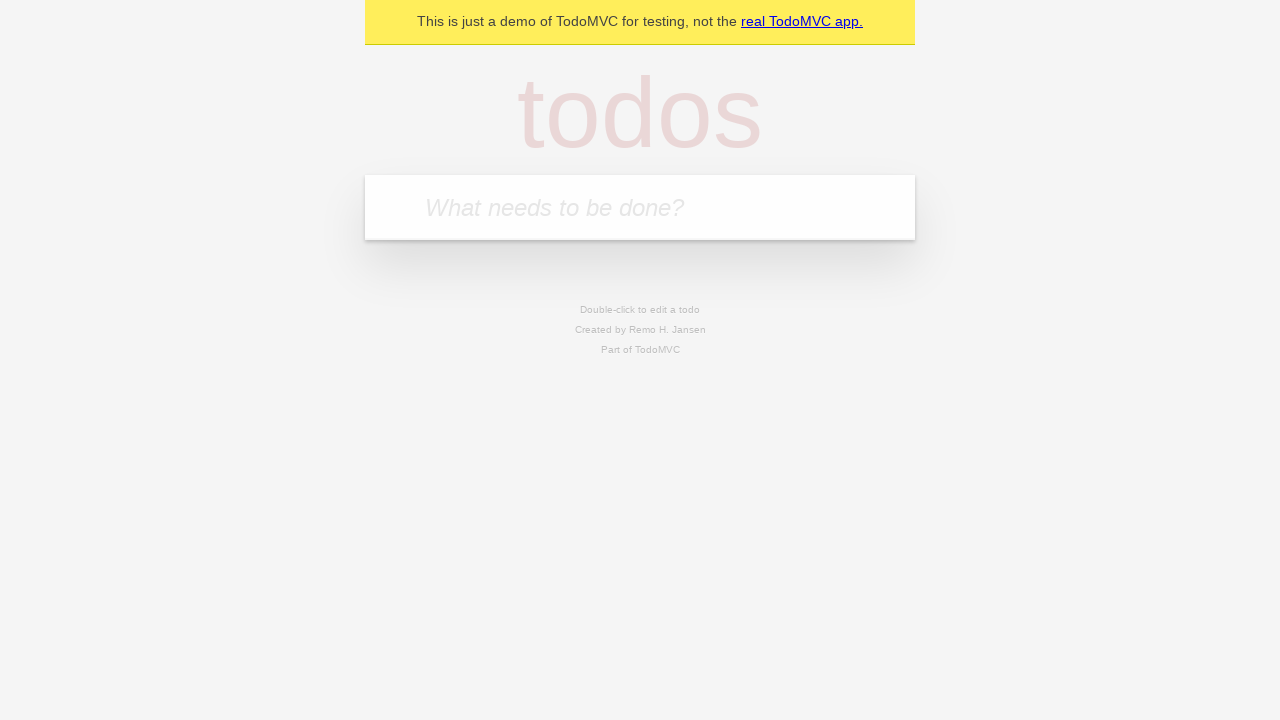

Filled first todo item with 'buy some cheese' on internal:attr=[placeholder="What needs to be done?"i]
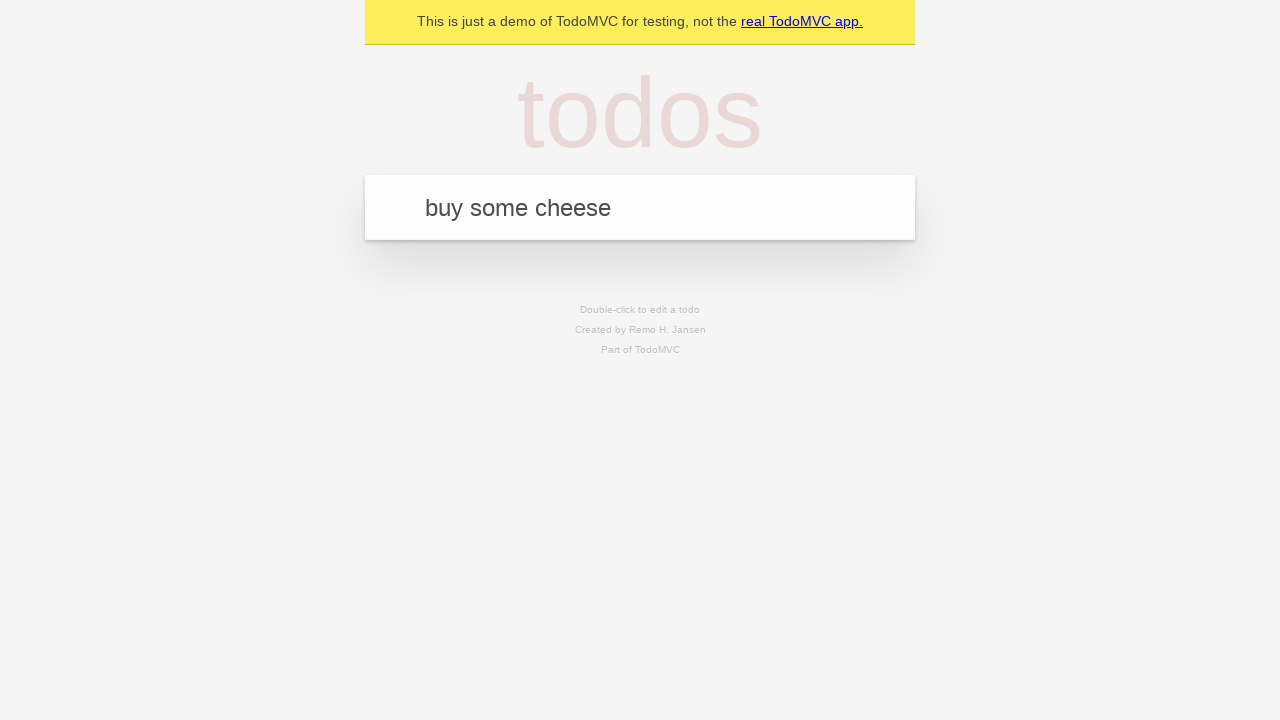

Pressed Enter to create first todo item on internal:attr=[placeholder="What needs to be done?"i]
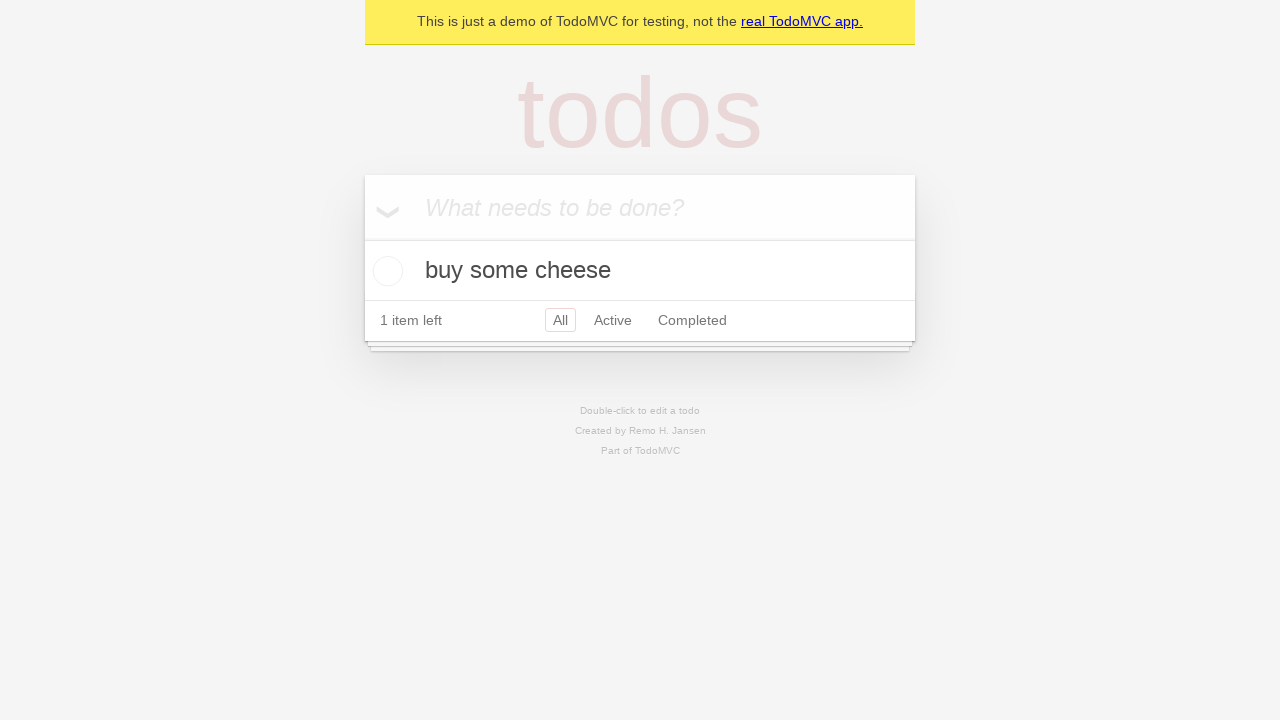

Filled second todo item with 'feed the cat' on internal:attr=[placeholder="What needs to be done?"i]
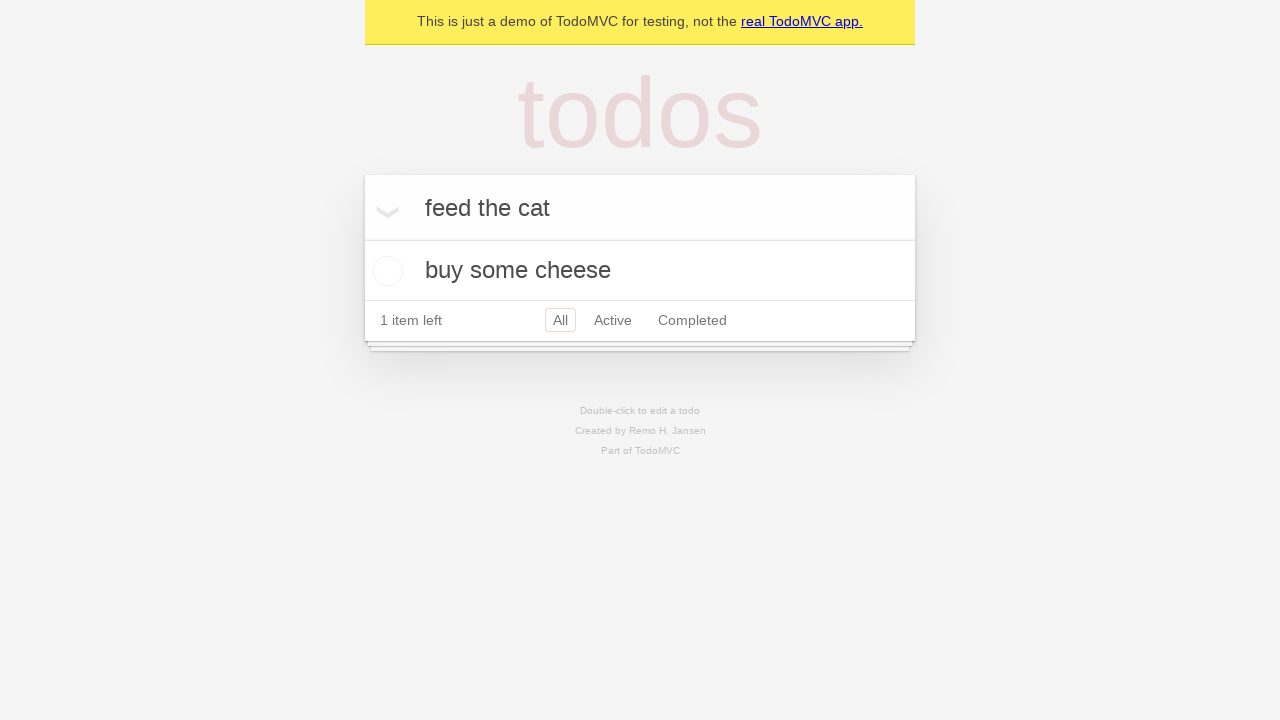

Pressed Enter to create second todo item on internal:attr=[placeholder="What needs to be done?"i]
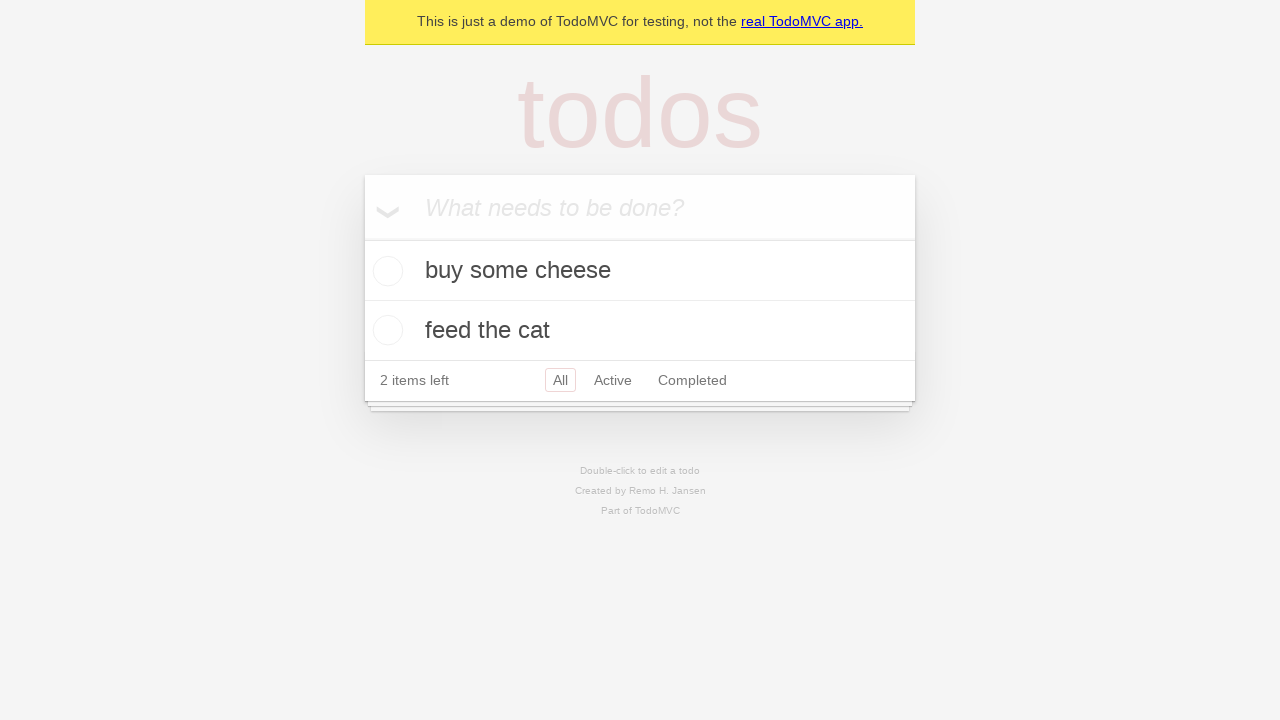

Filled third todo item with 'book a doctors appointment' on internal:attr=[placeholder="What needs to be done?"i]
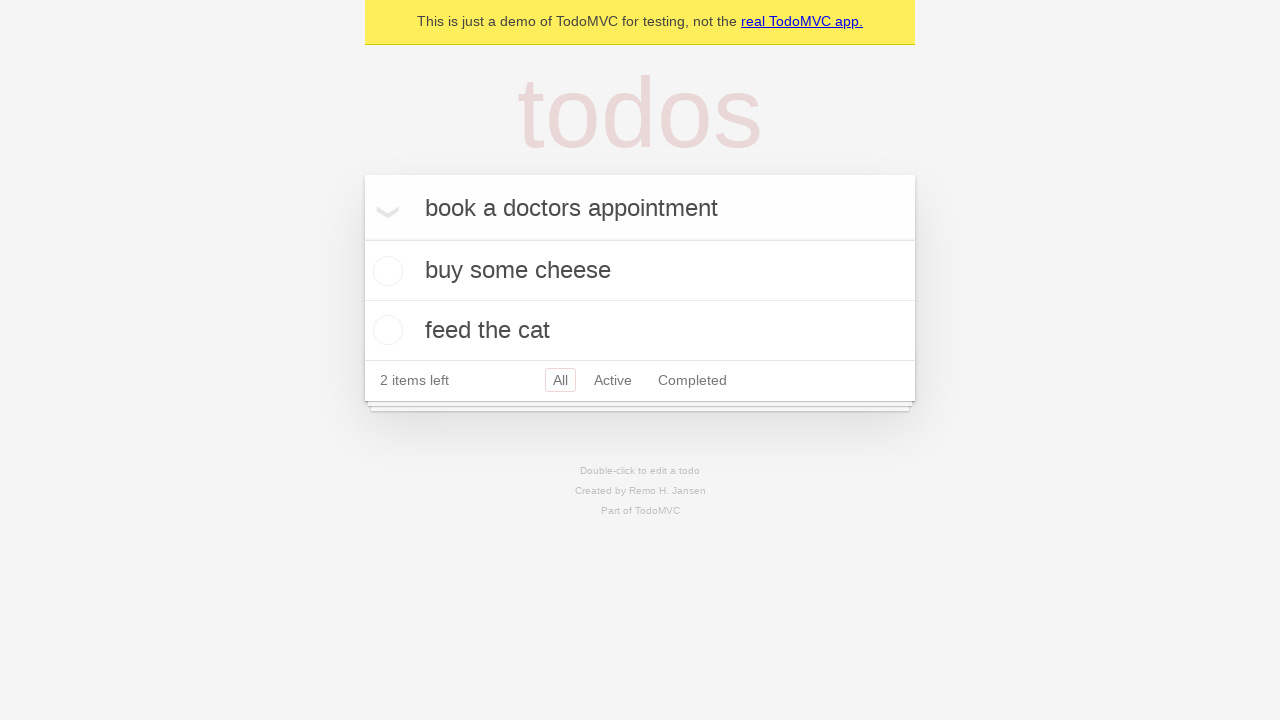

Pressed Enter to create third todo item on internal:attr=[placeholder="What needs to be done?"i]
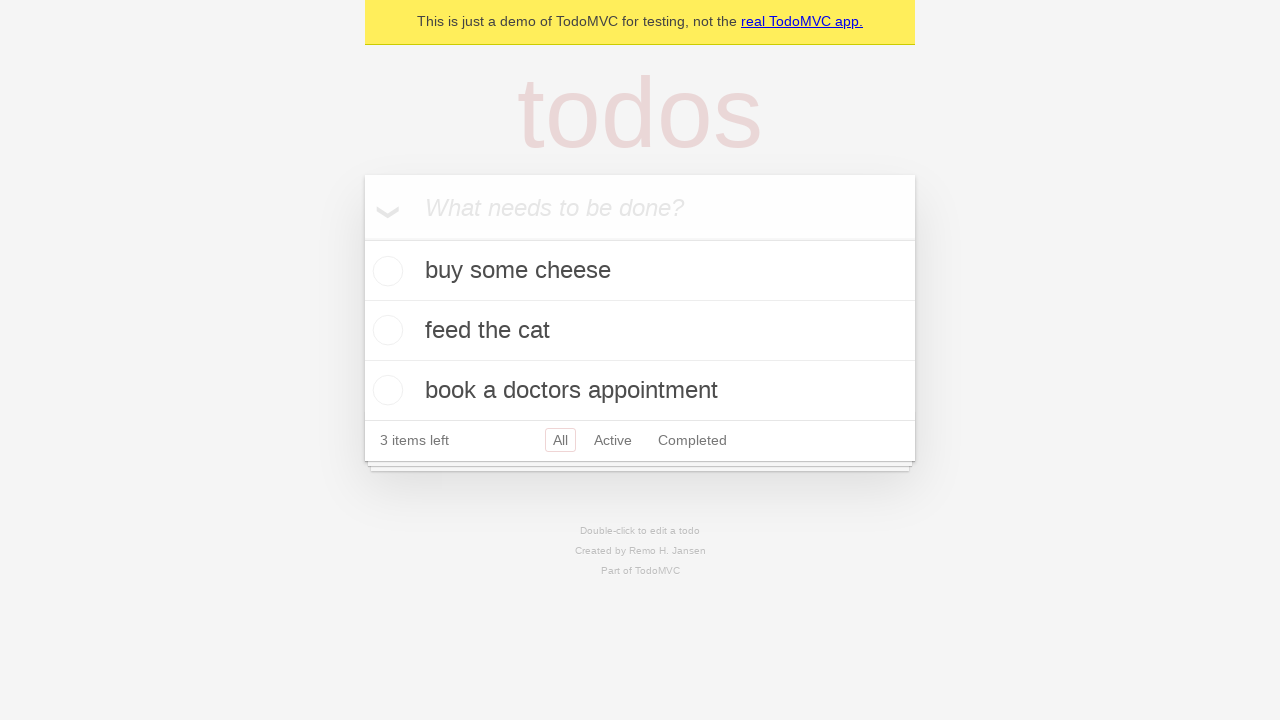

Double-clicked second todo item to enter edit mode at (640, 331) on internal:testid=[data-testid="todo-item"s] >> nth=1
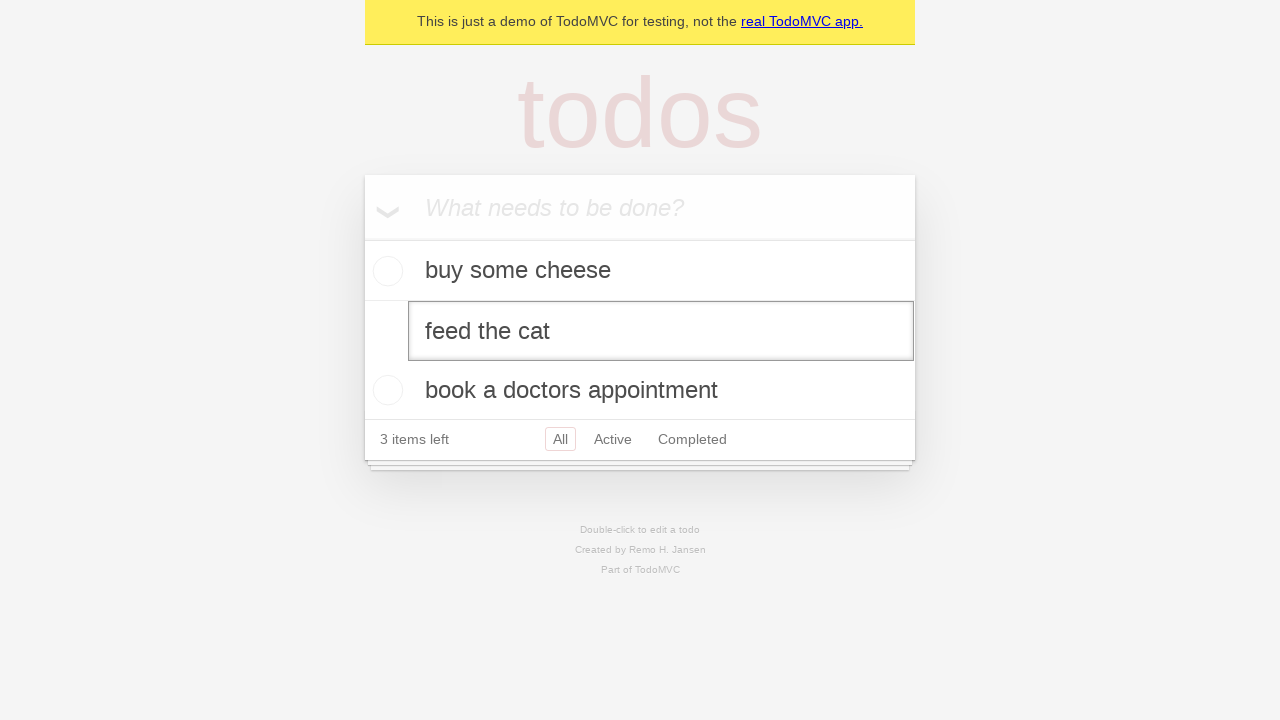

Filled edit textbox with 'buy some sausages' on internal:testid=[data-testid="todo-item"s] >> nth=1 >> internal:role=textbox[nam
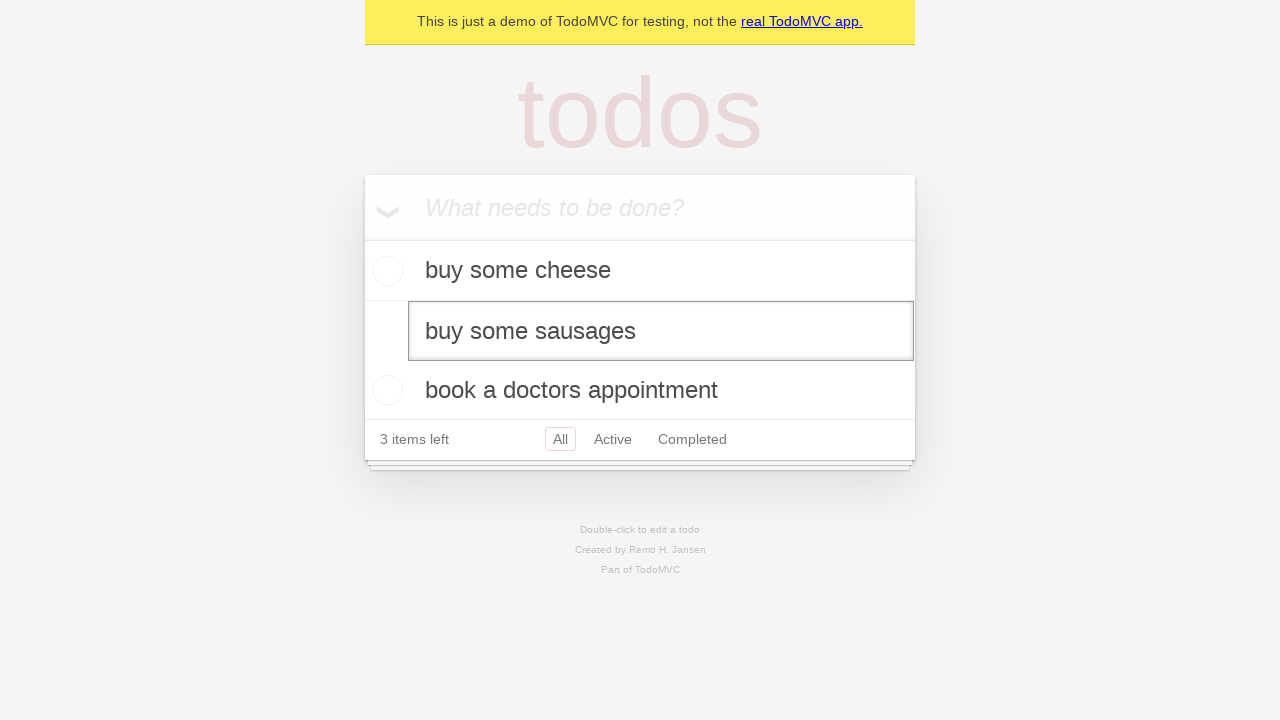

Pressed Enter to confirm the edit on internal:testid=[data-testid="todo-item"s] >> nth=1 >> internal:role=textbox[nam
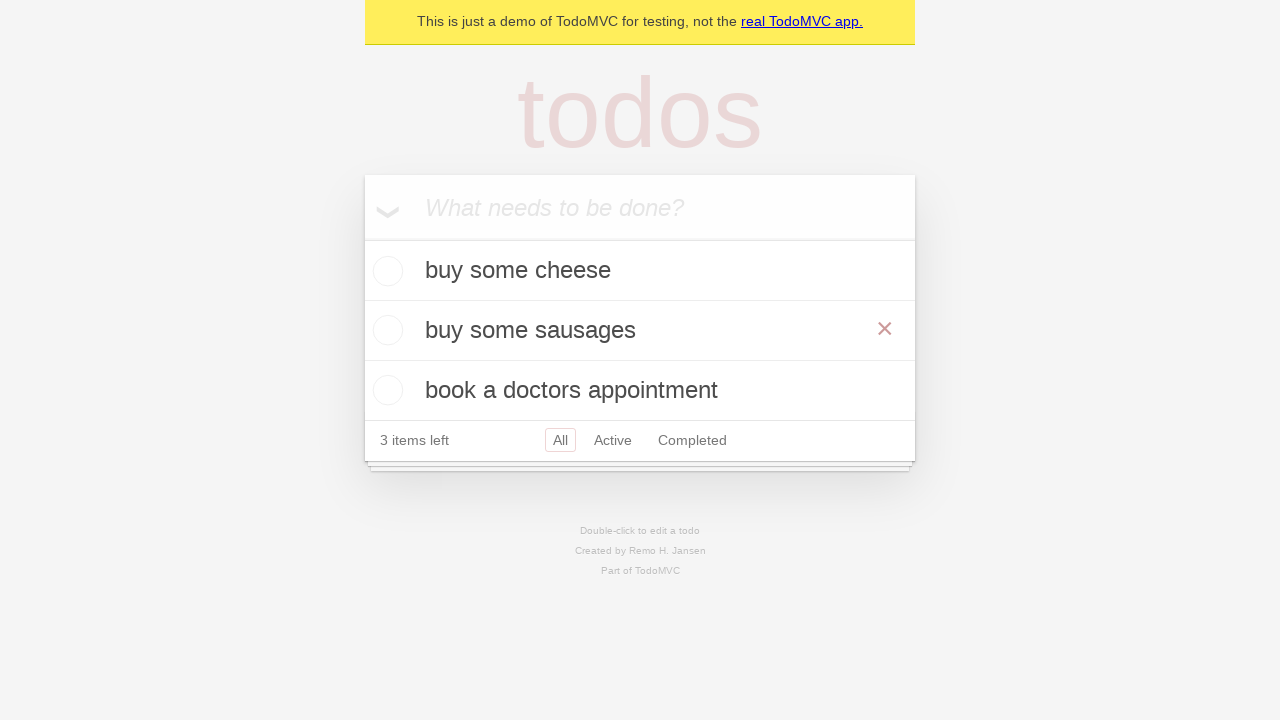

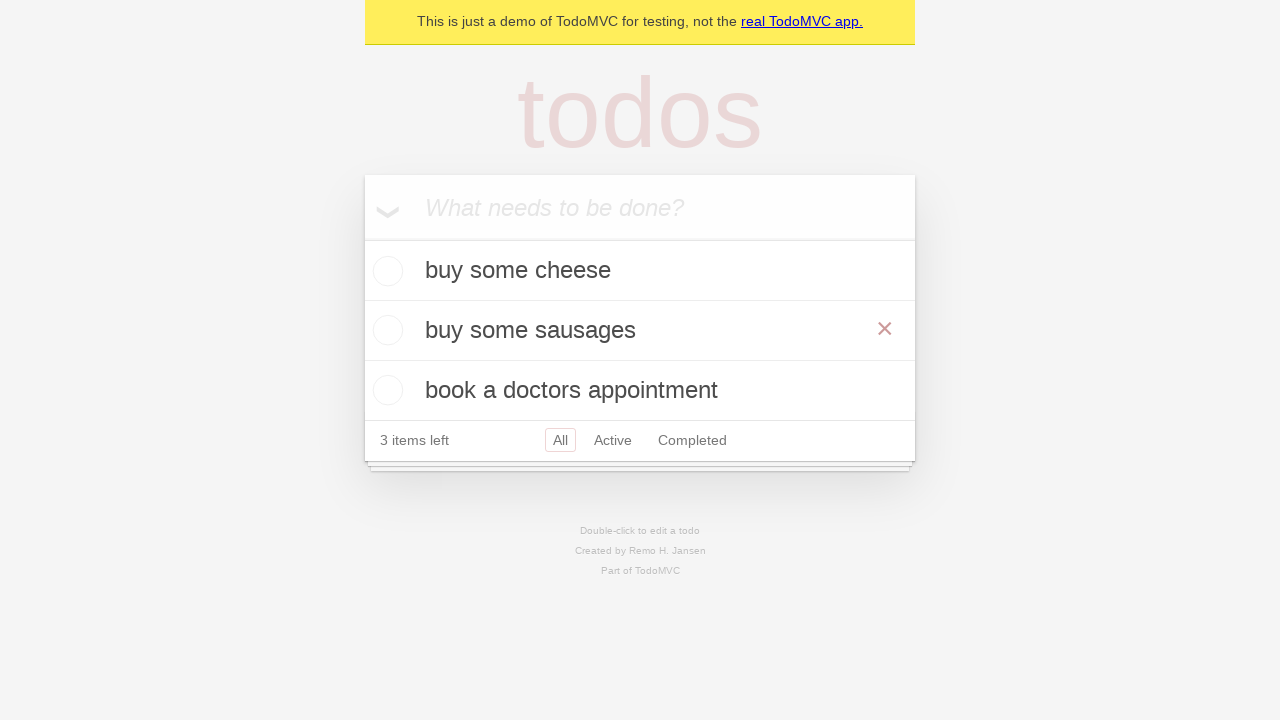